Searches for cosmetologist violations in Texas by filling in search criteria (license type as "Cosmetologists" and last name as "Nguyen") and submitting the search form to view violation results

Starting URL: https://www.tdlr.texas.gov/cimsfo/fosearch.asp

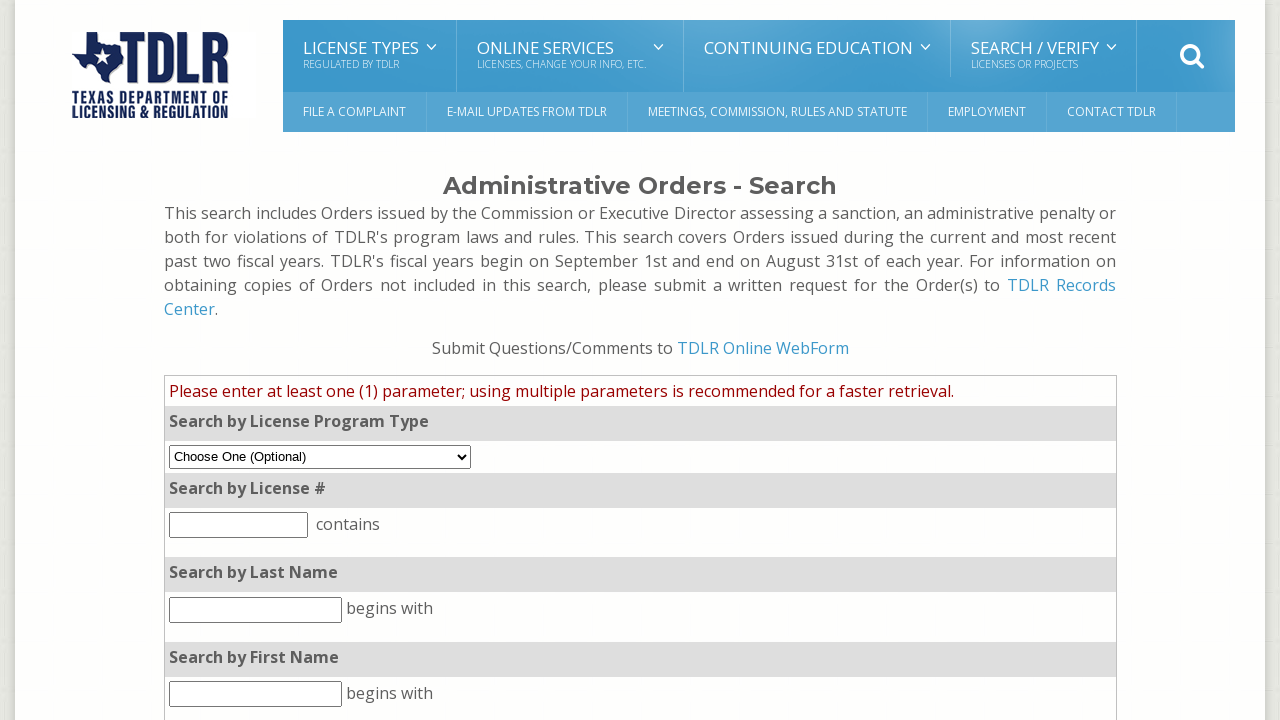

Selected 'Cosmetologists' from license type dropdown on select[name='pht_status']
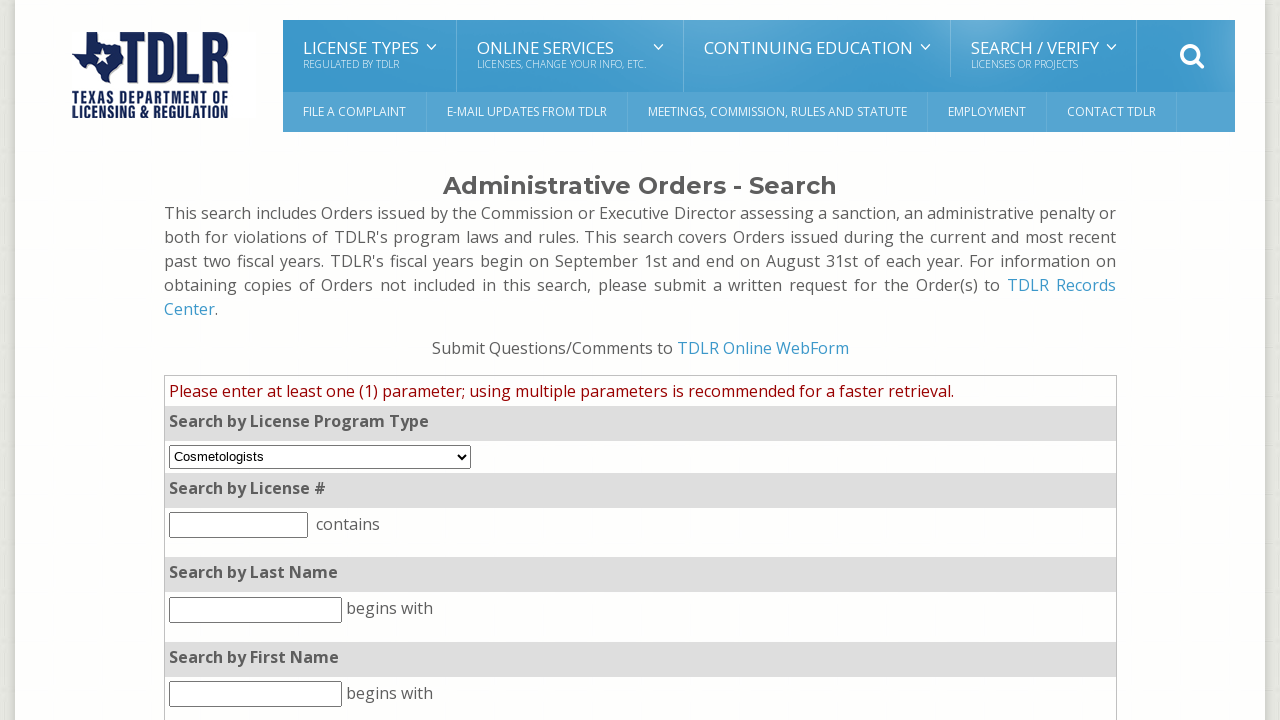

Filled last name field with 'Nguyen' on input[name='pht_lnm']
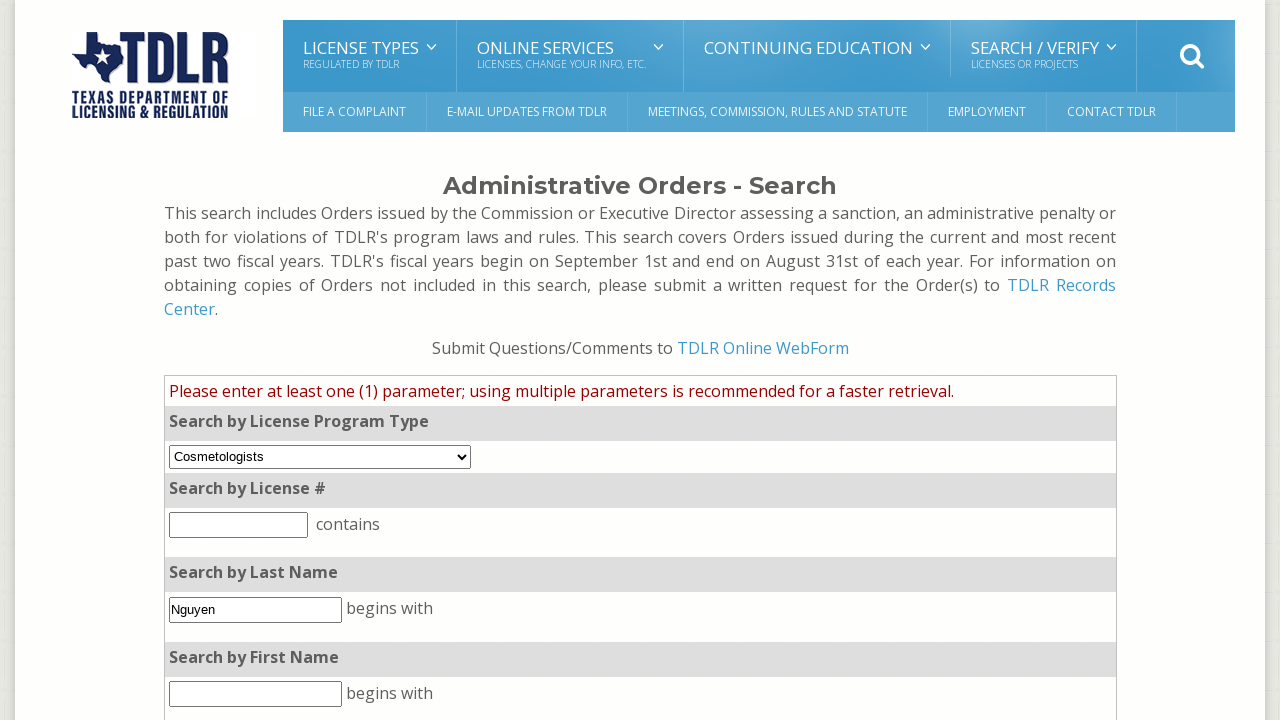

Scrolled search button into view
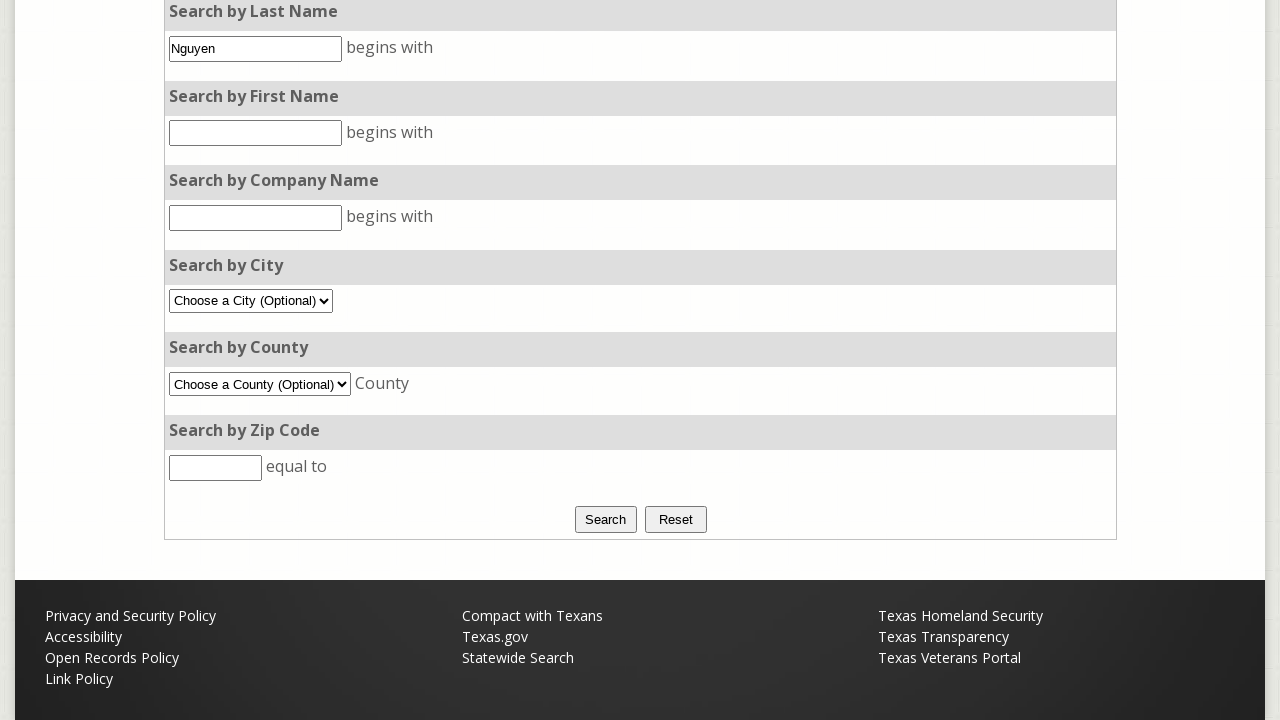

Clicked search button to submit form at (606, 519) on input[name='B1']
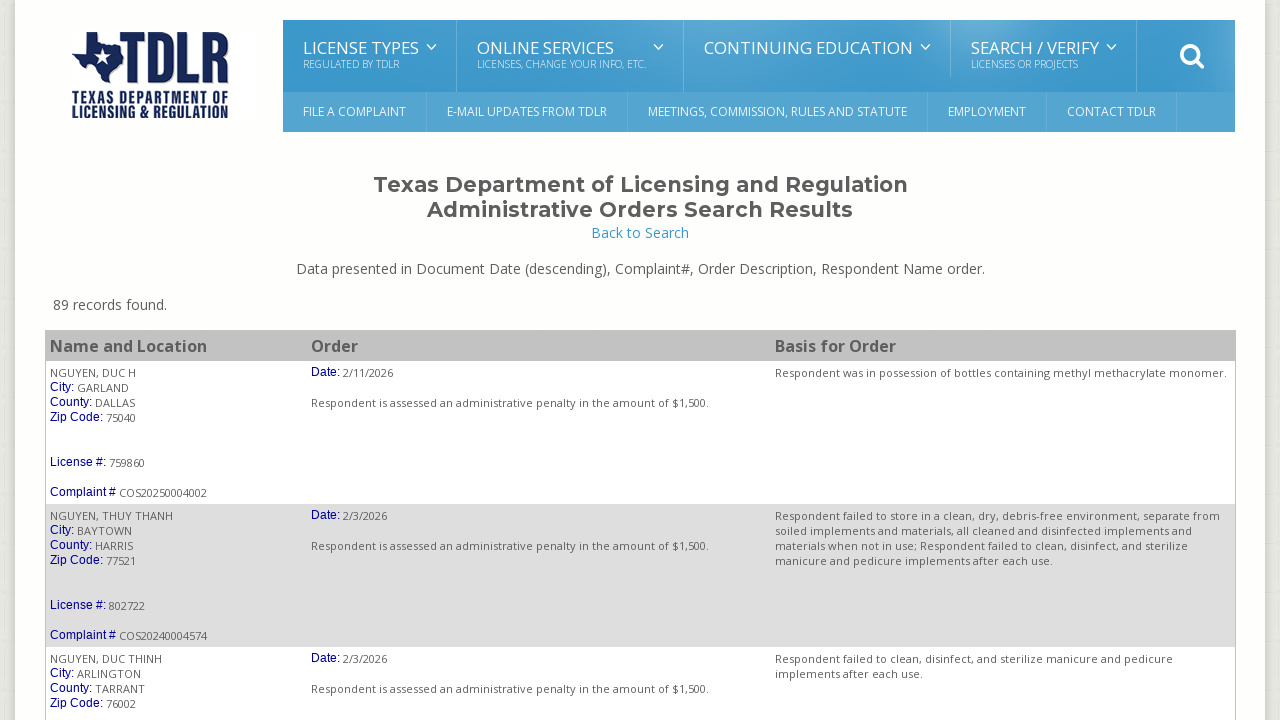

Waited for violation results table to load
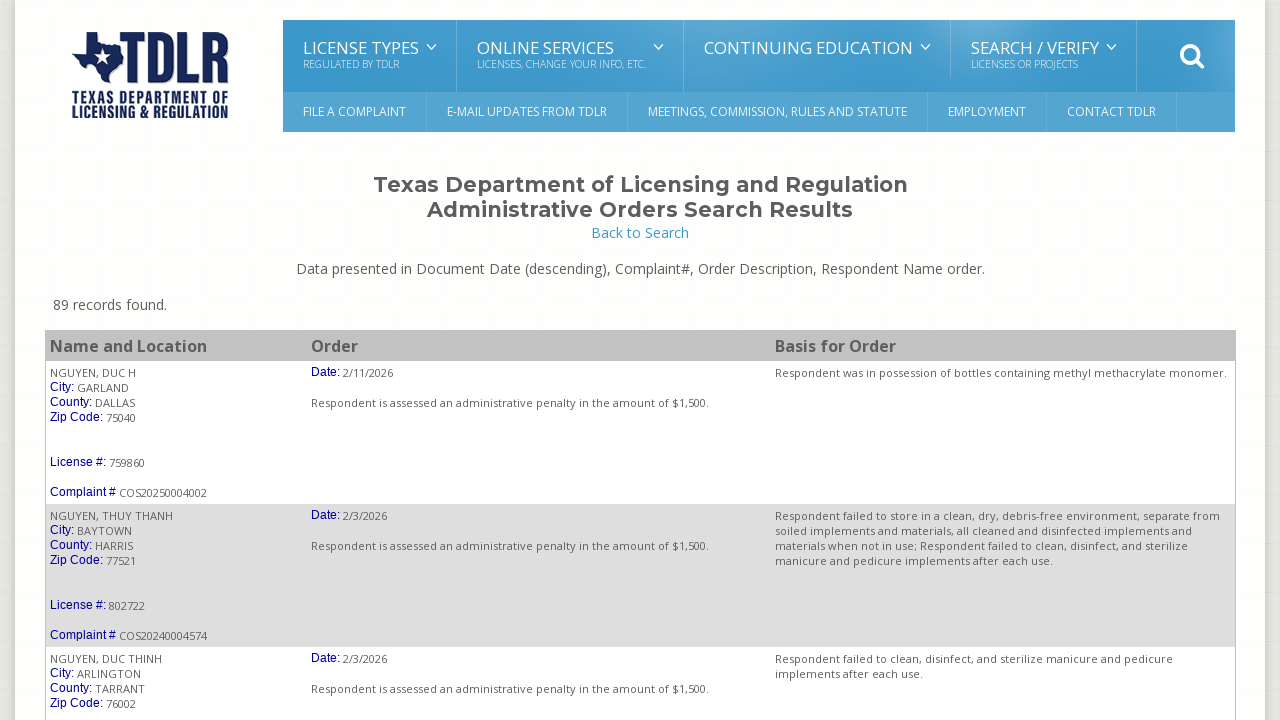

Verified search results - found 90 table rows for Nguyen violations
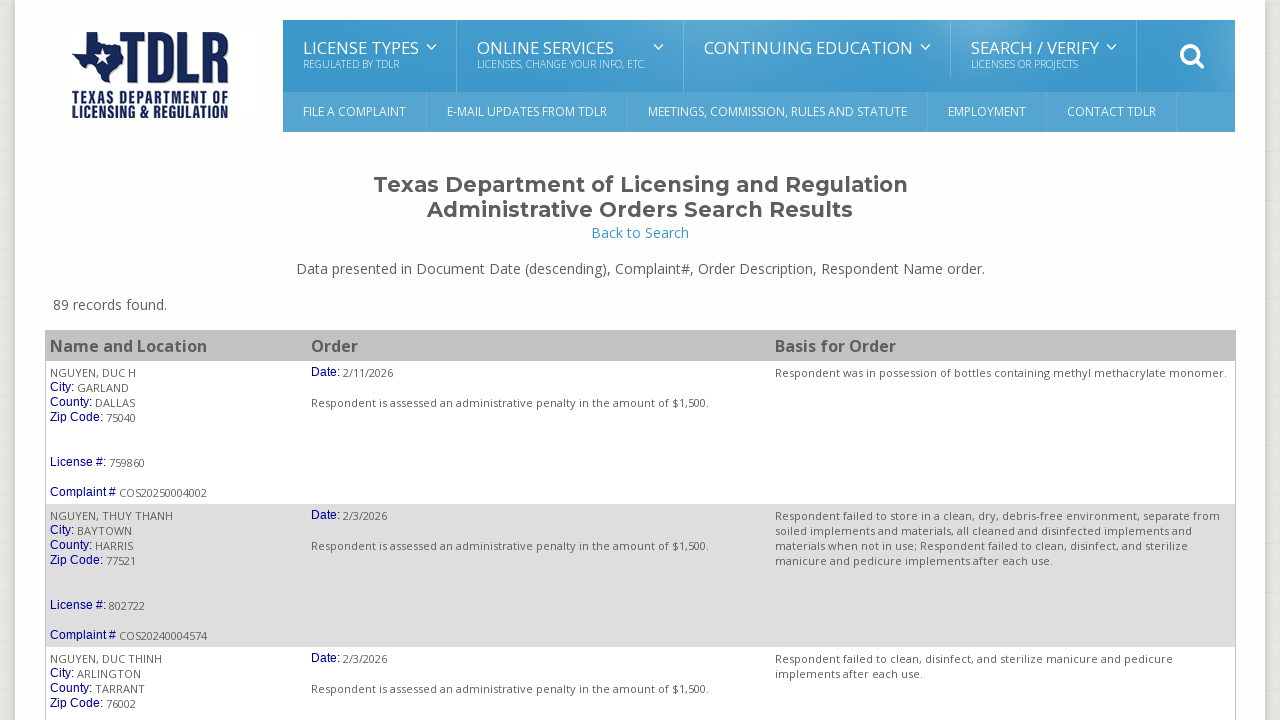

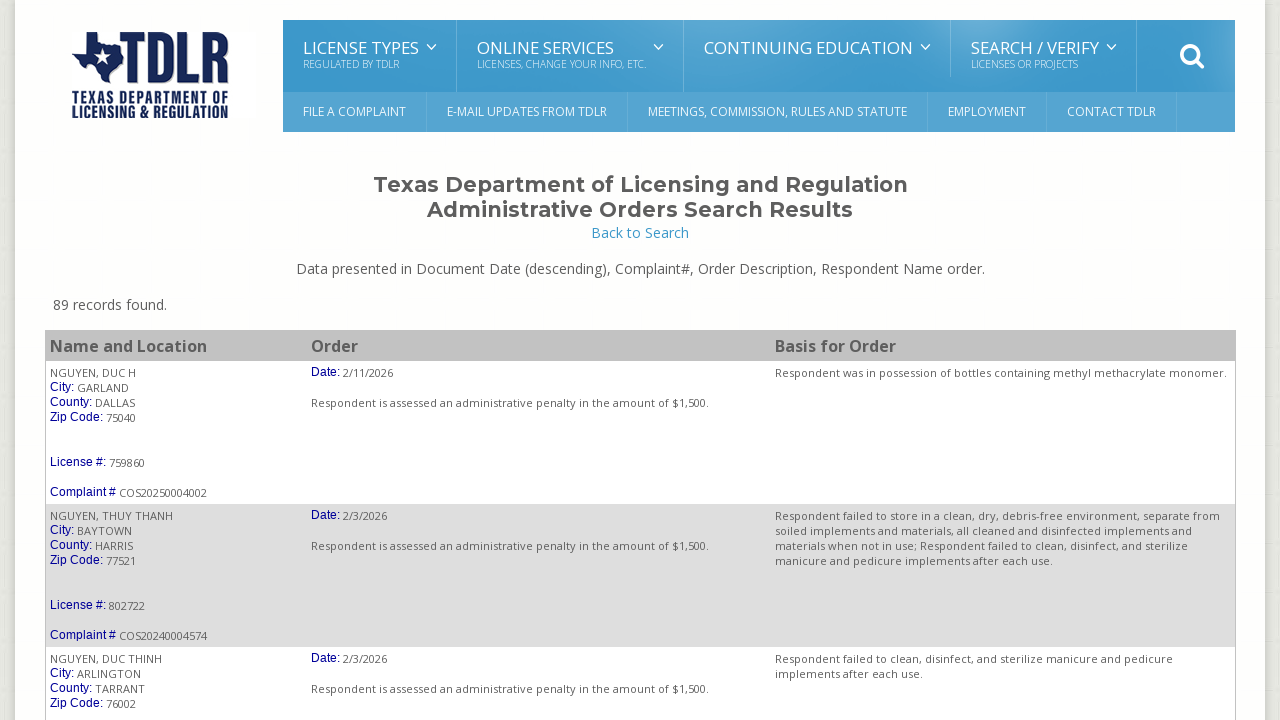